Tests responsive design by setting device emulation to mobile view with specific viewport dimensions

Starting URL: https://www.selenium.dev/

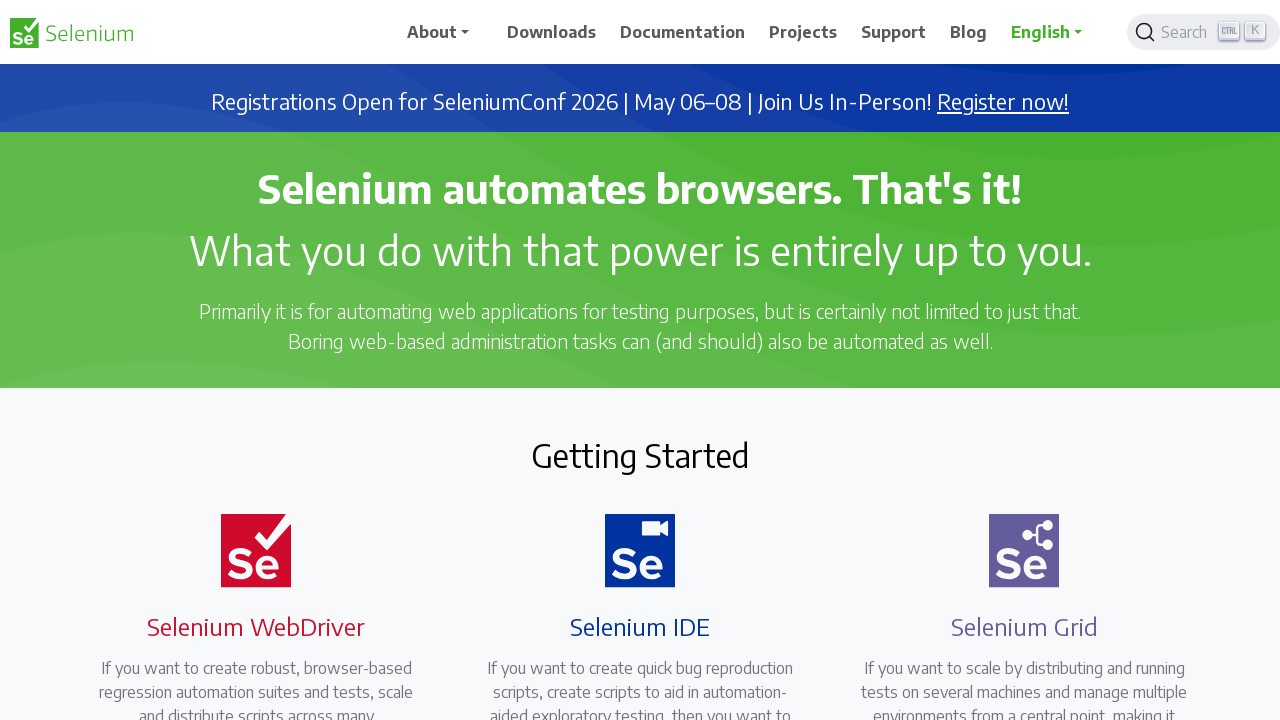

Set viewport to mobile dimensions (800x1100)
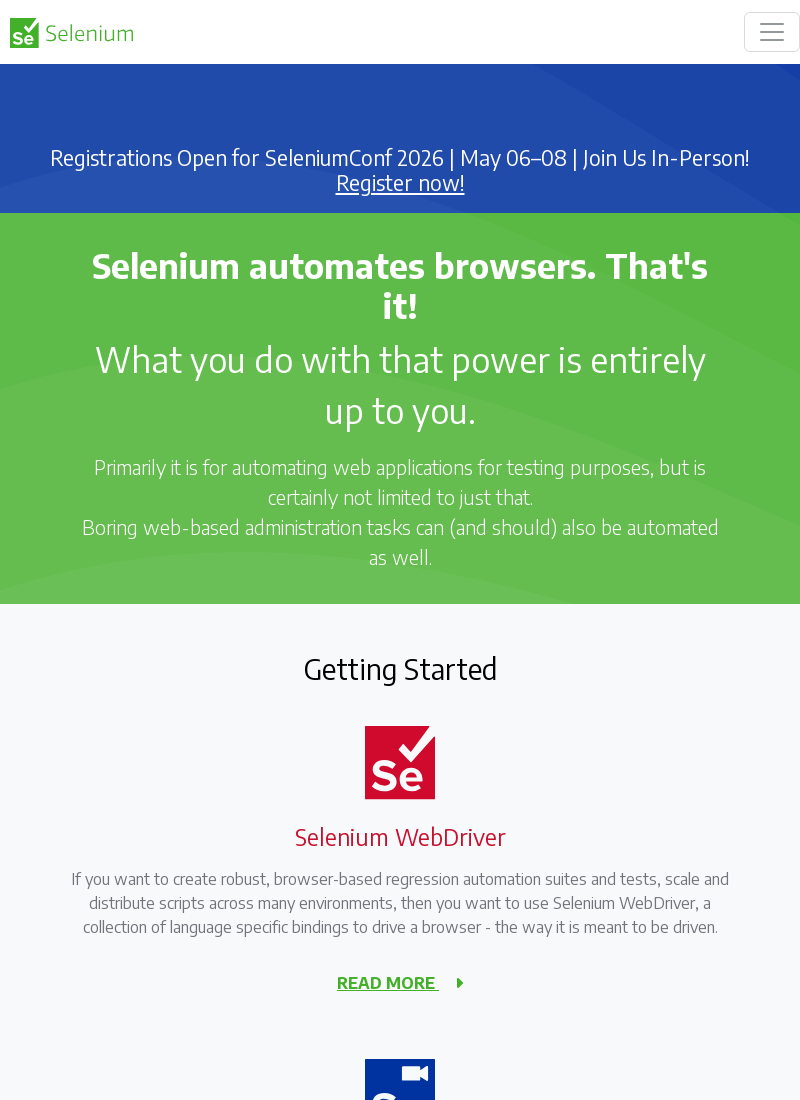

Waited for page to load completely (networkidle state)
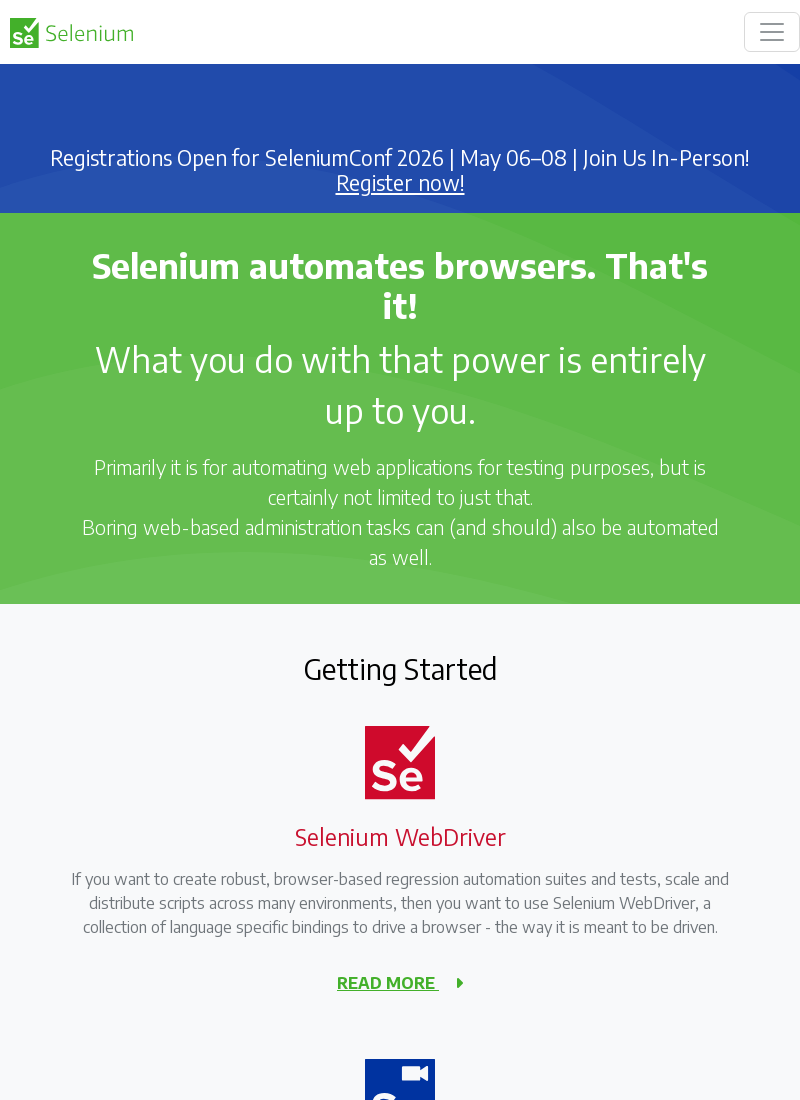

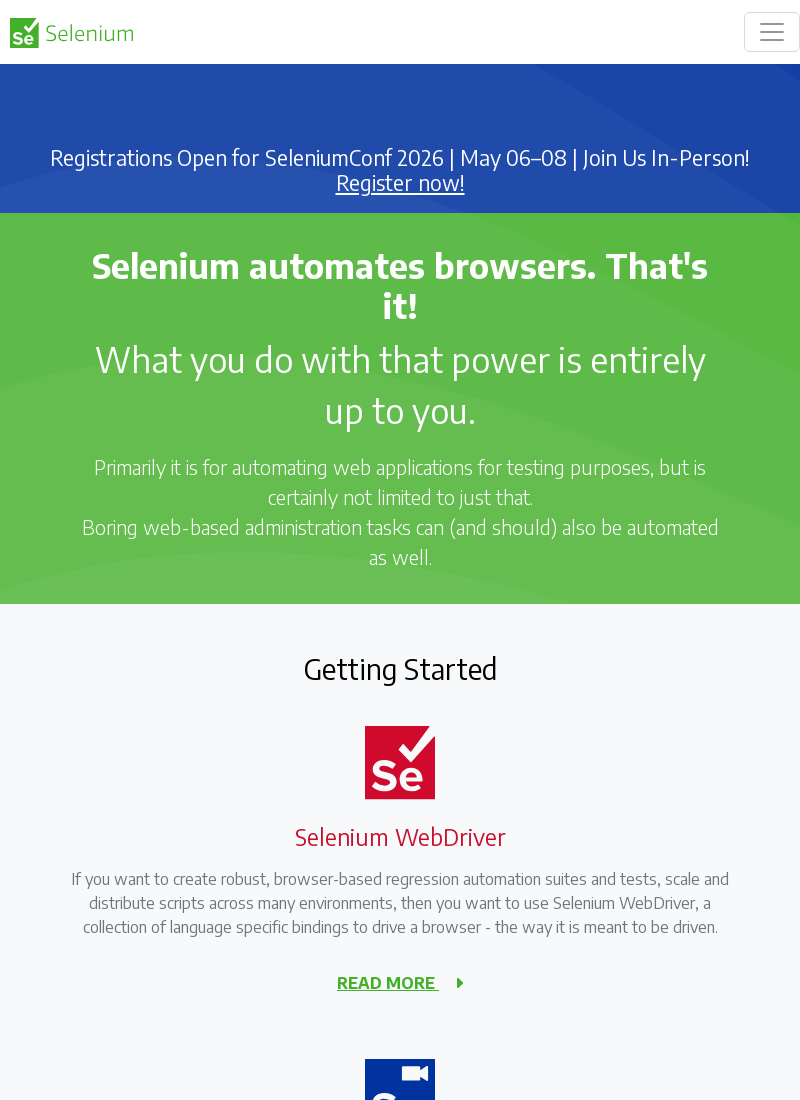